Tests click actions including button clicks, radio button selection, and checkbox checking/unchecking

Starting URL: https://testautomationpractice.blogspot.com/

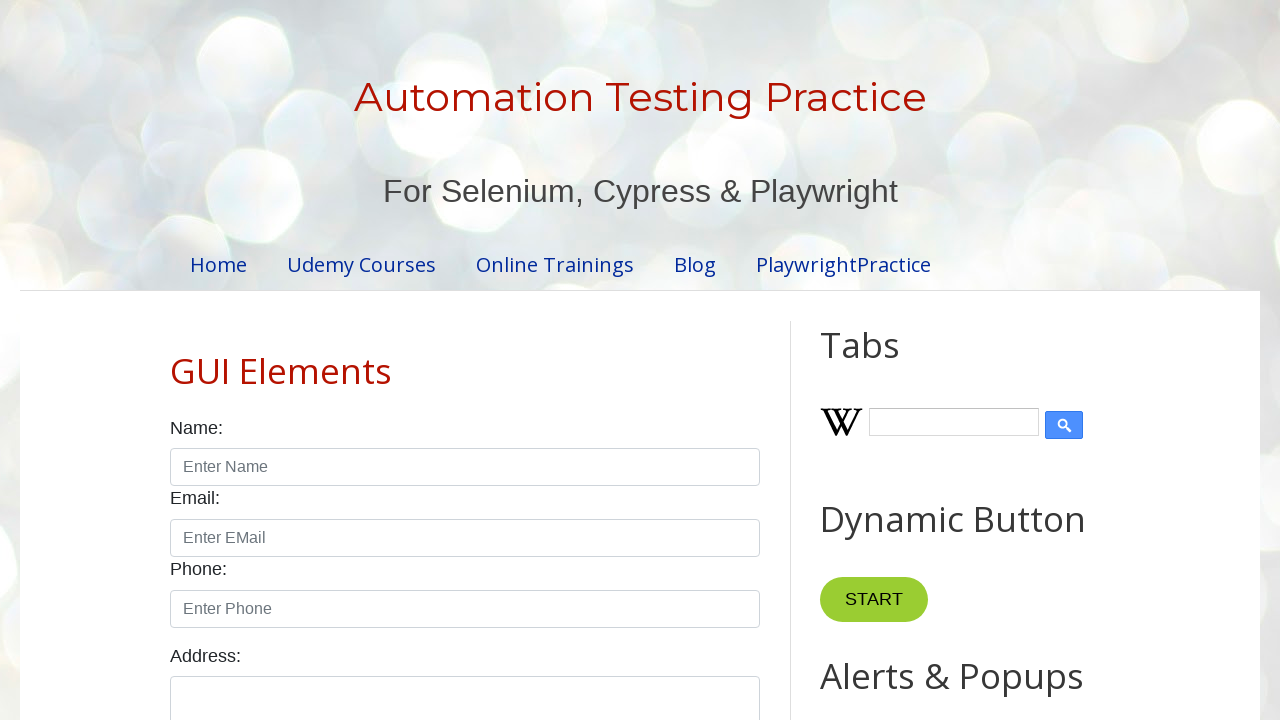

Clicked first input element in product table at (651, 361) on (//*[@id="productTable"]//input)[1]
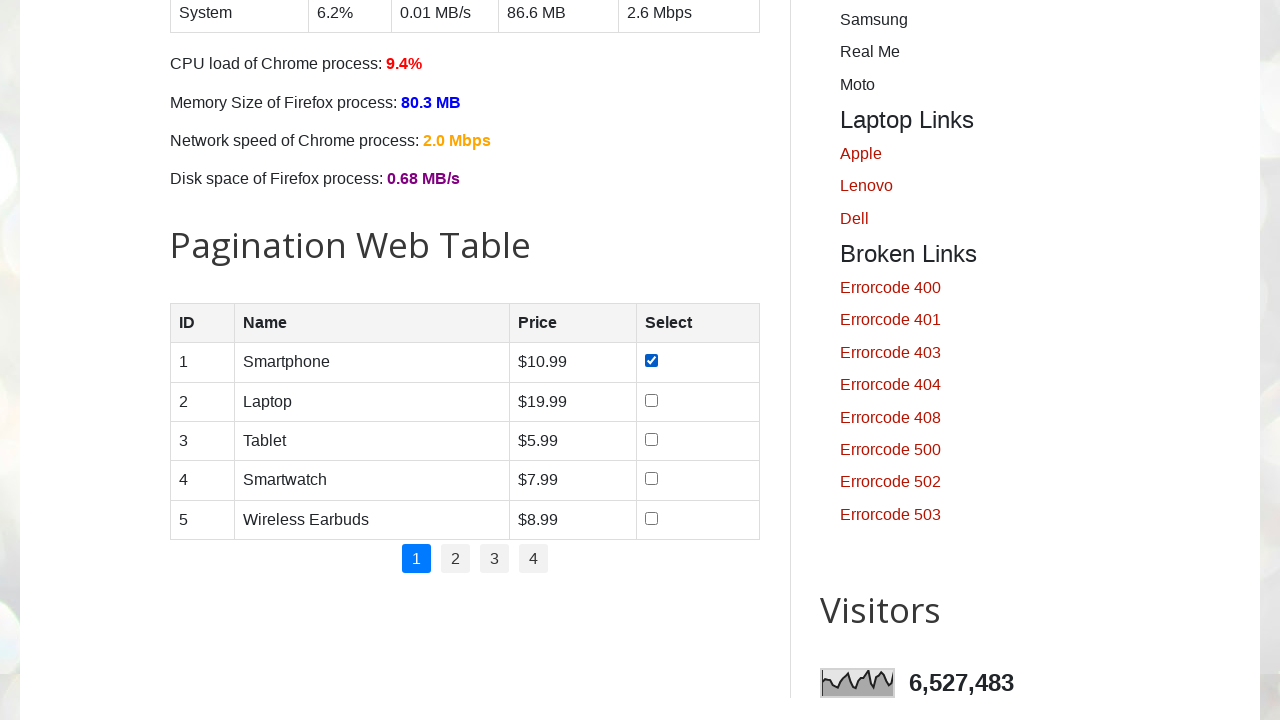

Clicked second input element in product table at (651, 400) on (//*[@id="productTable"]//input)[2]
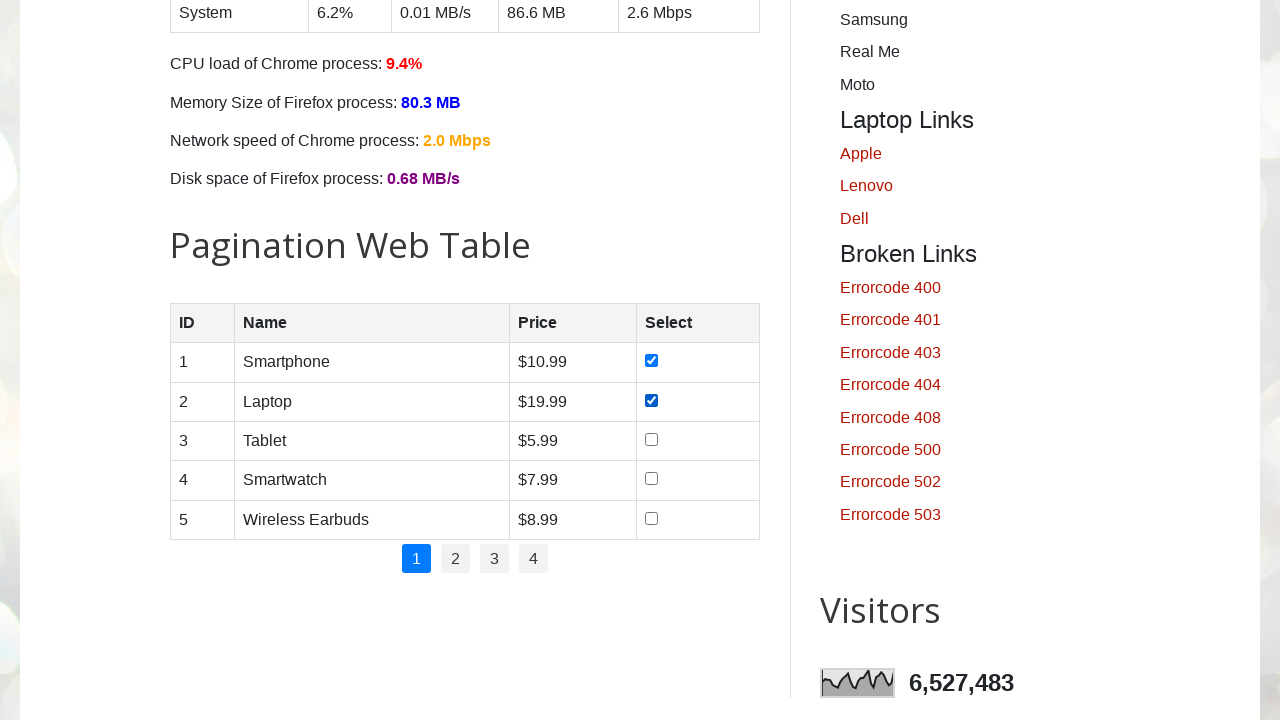

Selected male radio button at (176, 360) on [id="male"]
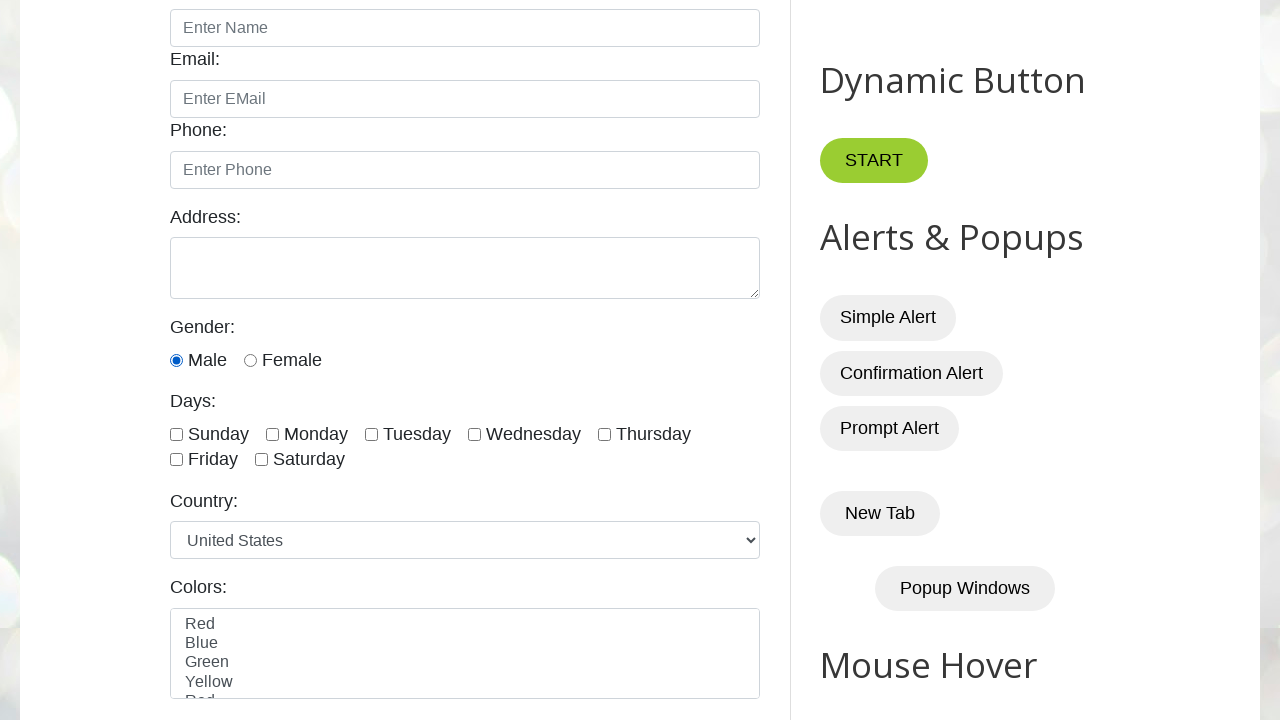

Selected female radio button at (250, 360) on [id="female"]
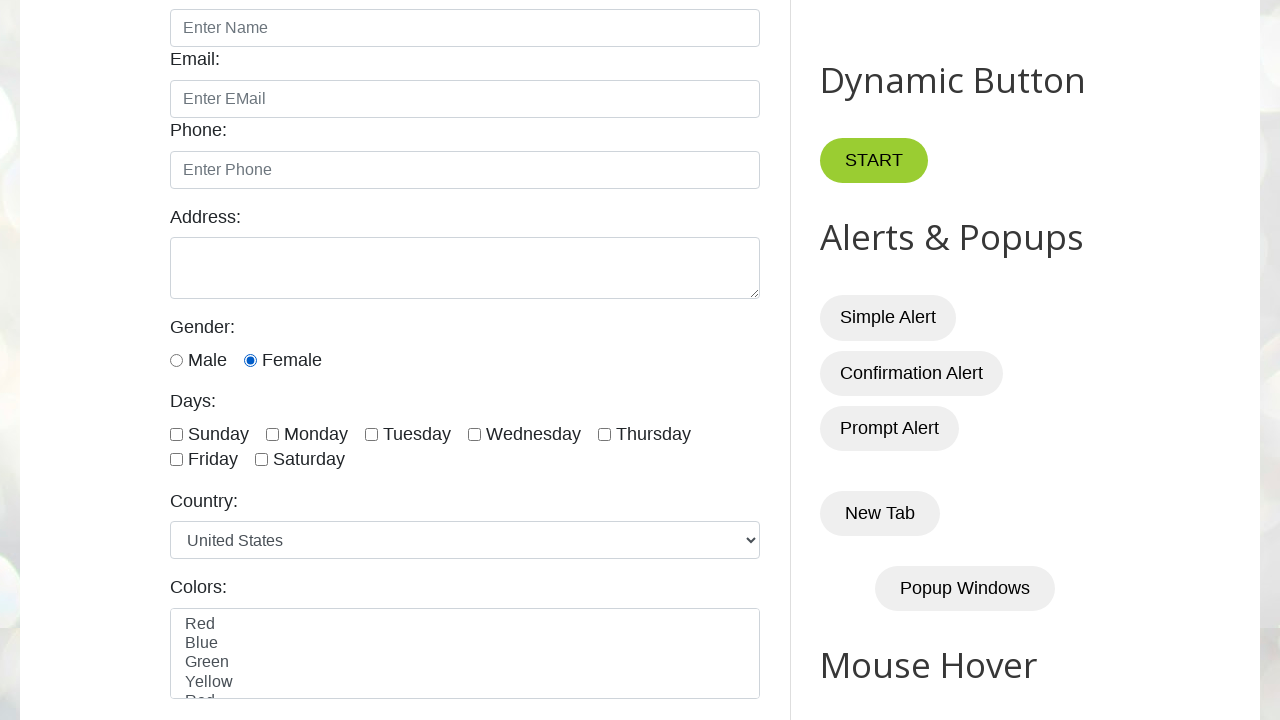

Checked Sunday checkbox at (176, 434) on [id="sunday"]
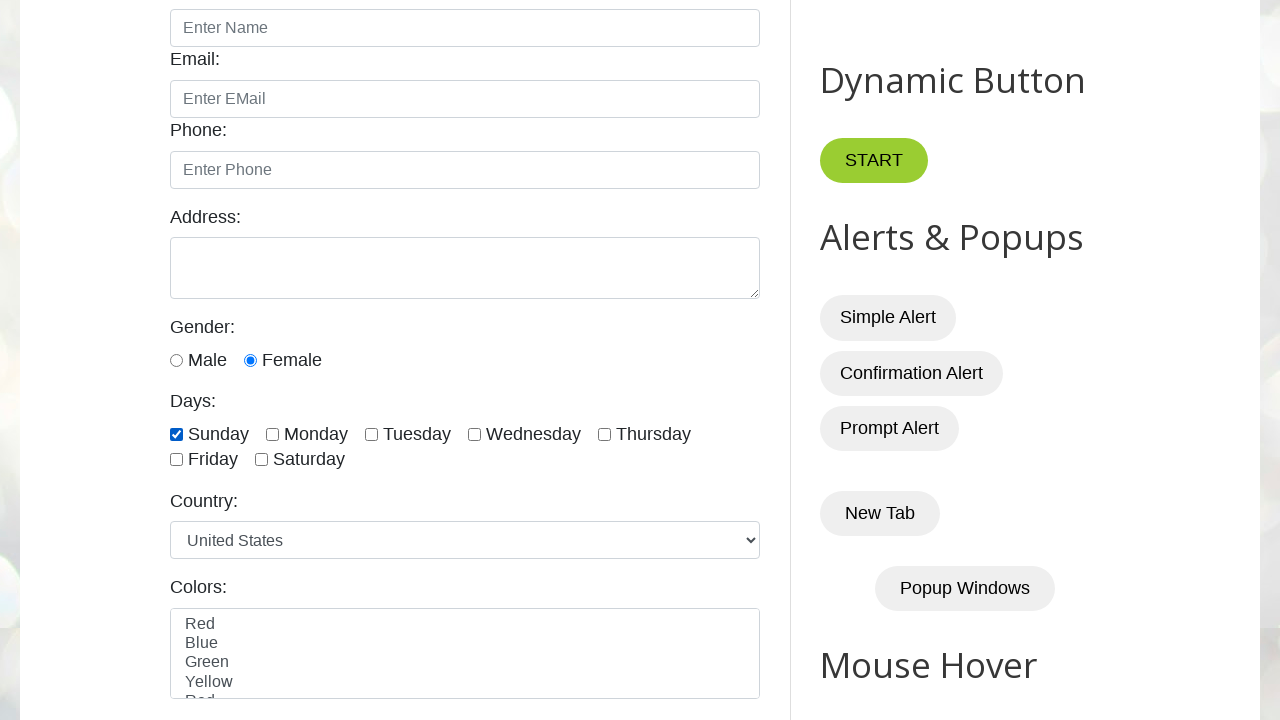

Checked Monday checkbox at (272, 434) on [id="monday"]
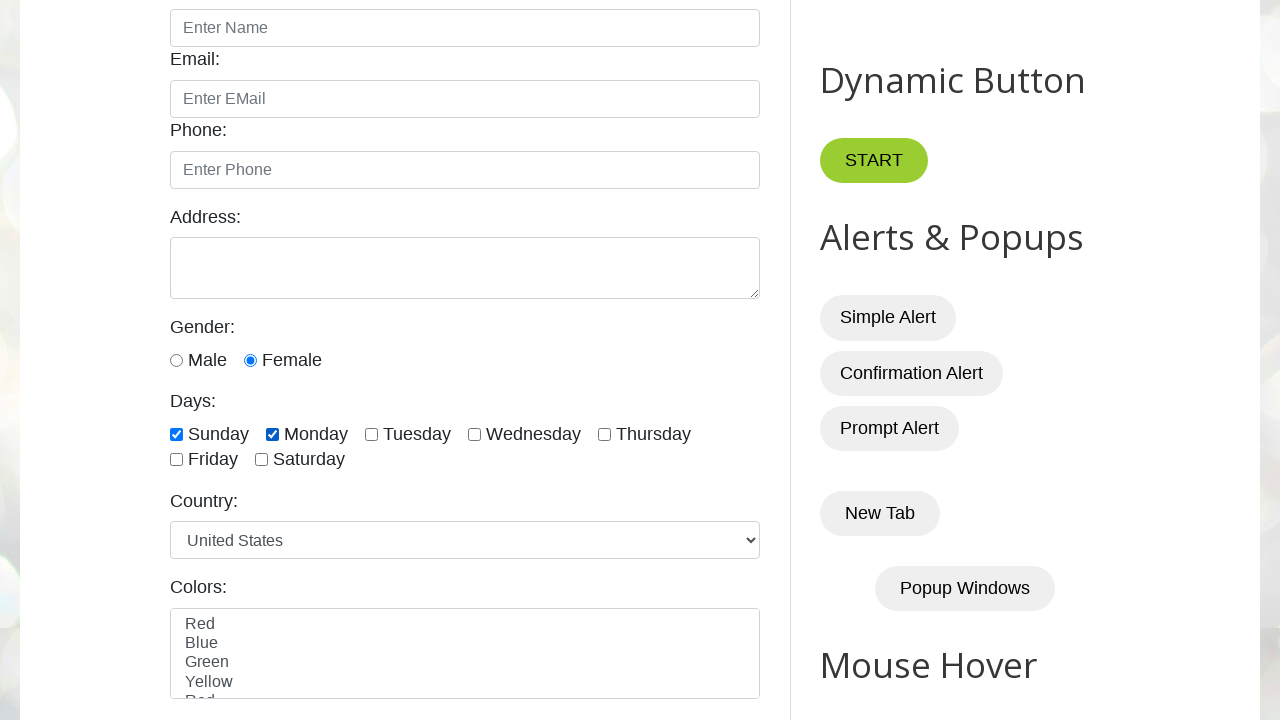

Unchecked Monday checkbox at (272, 434) on [id="monday"]
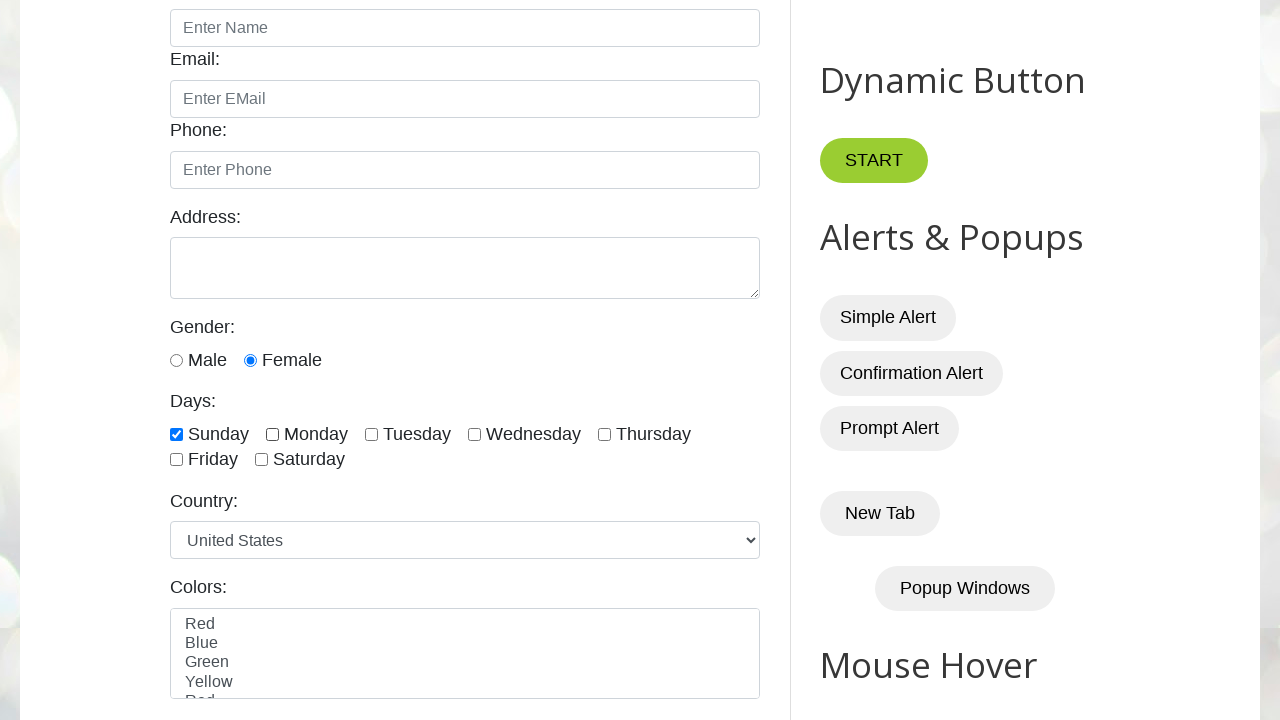

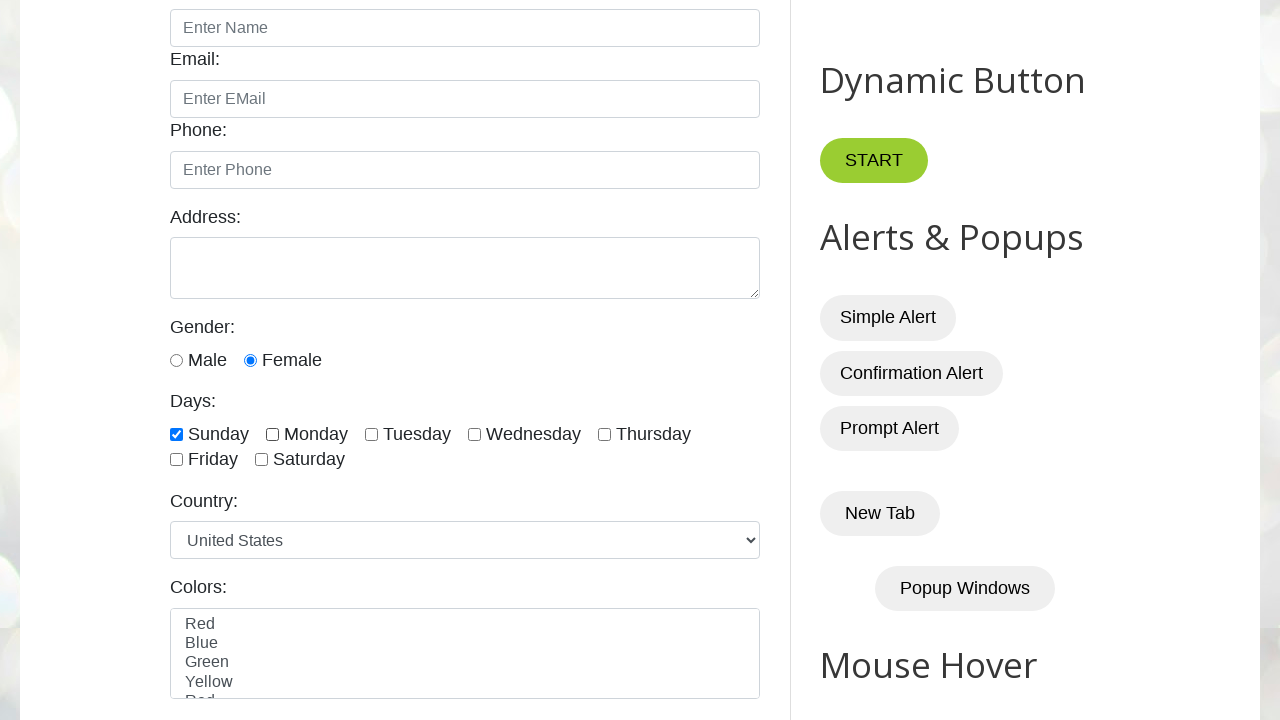